Tests alert functionality by clicking a button to trigger an alert and verifying that the alert appears

Starting URL: http://demo.automationtesting.in/Alerts.html

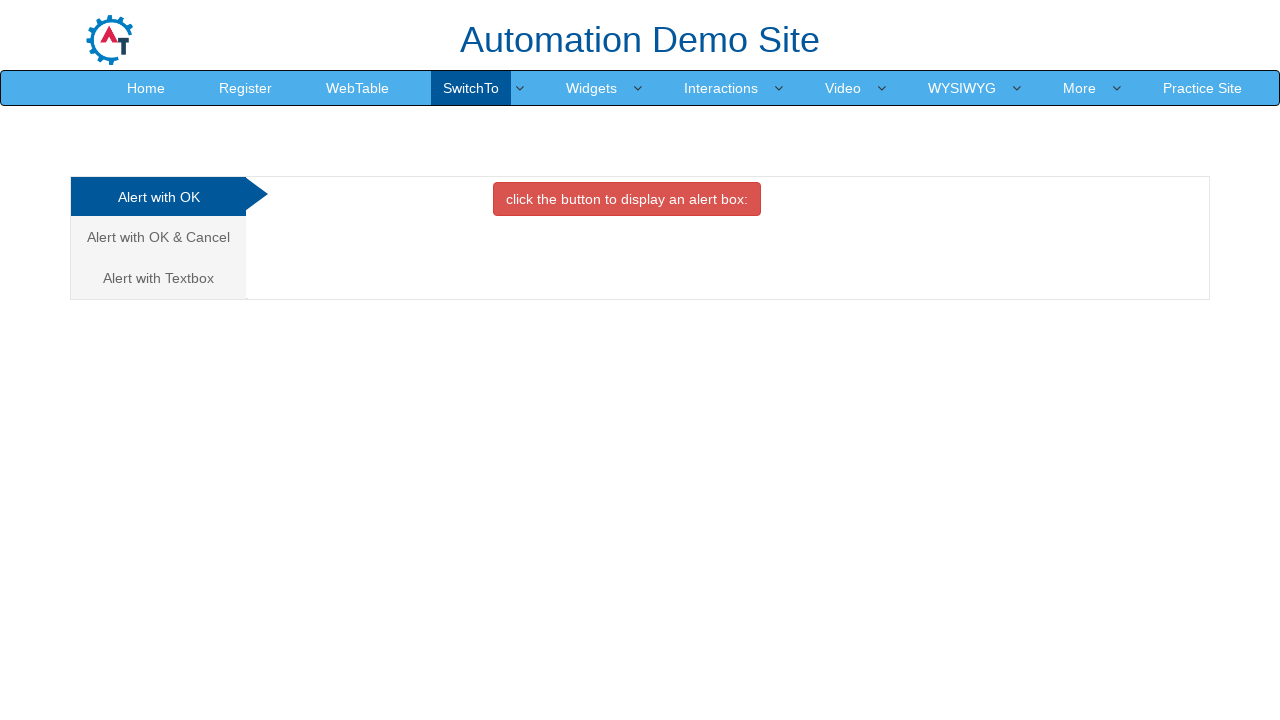

Clicked alert button with class 'btn btn-danger' to trigger alert at (627, 199) on xpath=//button[contains(@class,'btn btn-danger')]
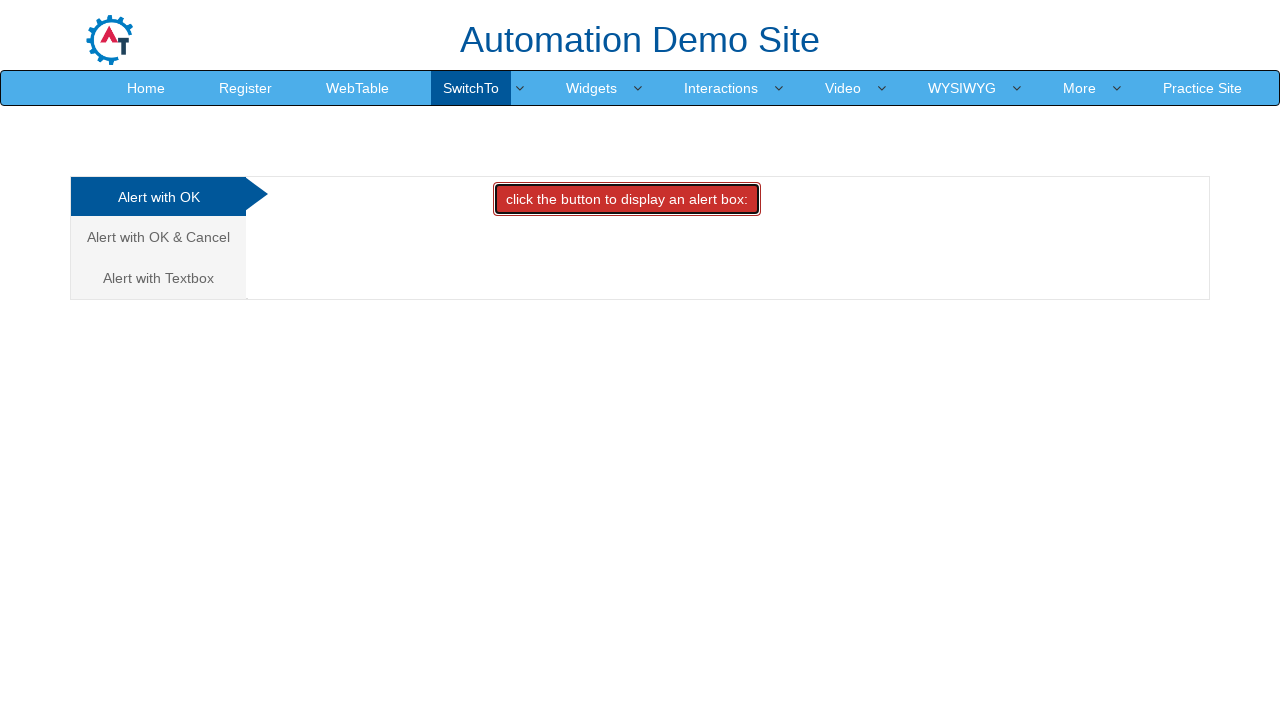

Set up dialog handler to accept alert
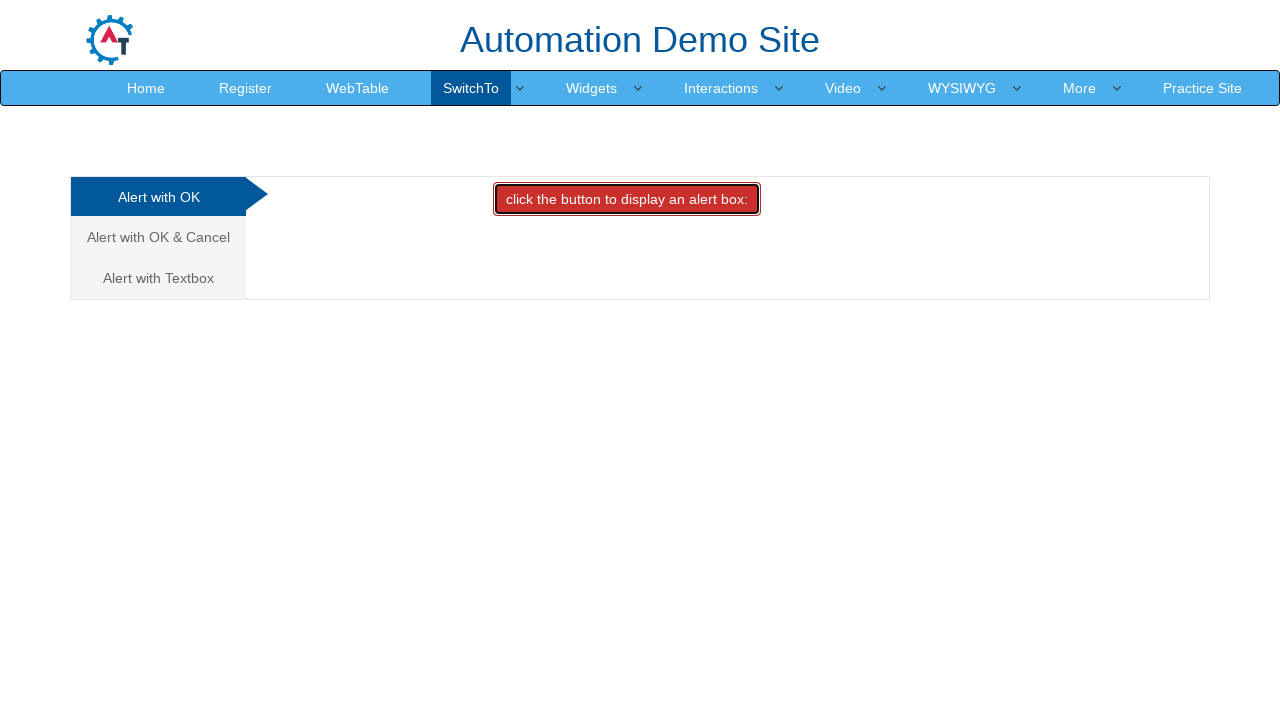

Waited 500ms to ensure alert handling completes
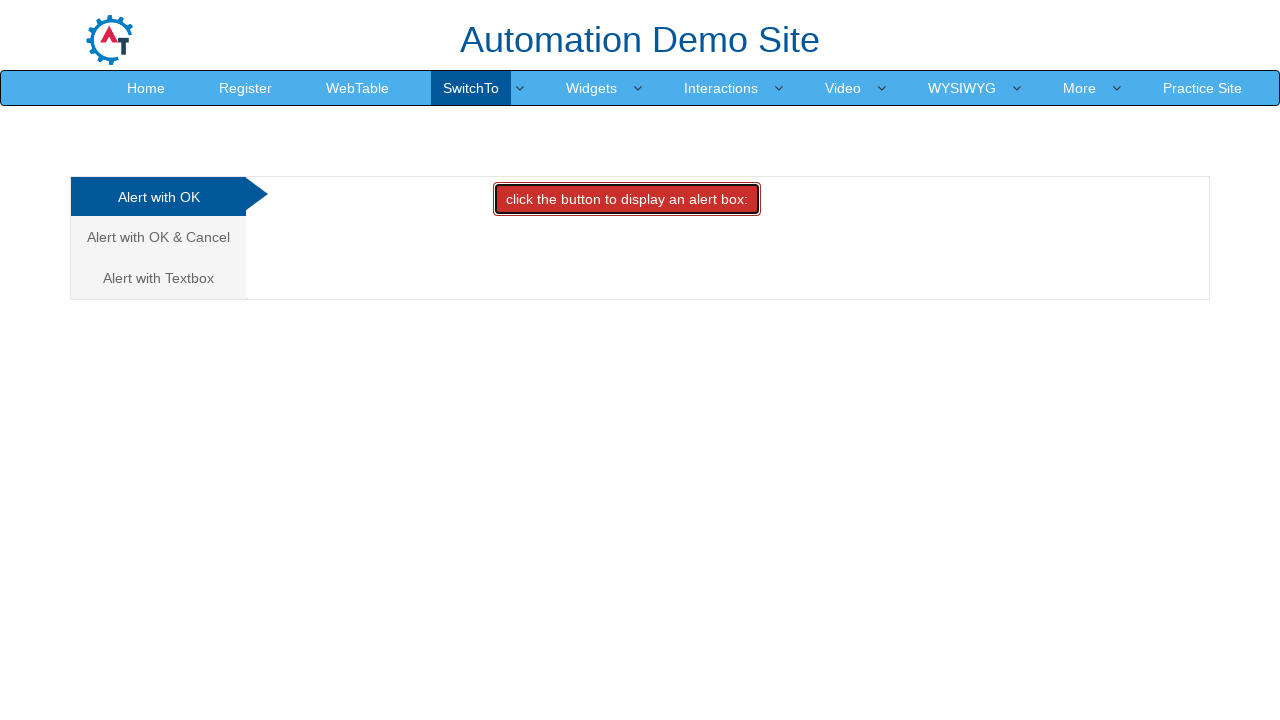

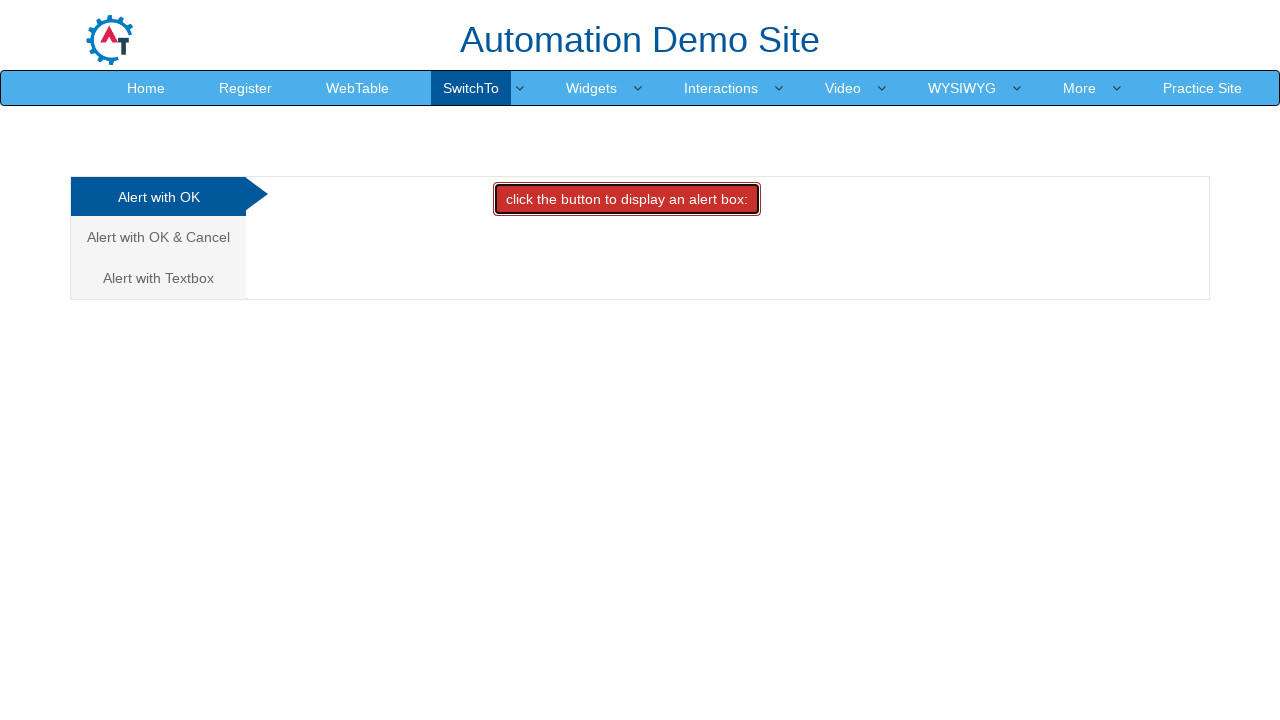